Tests form field input by typing a full name into the first name field, then using backspace keys to delete the last 6 characters, demonstrating keyboard input manipulation.

Starting URL: https://grotechminds.com/registration/

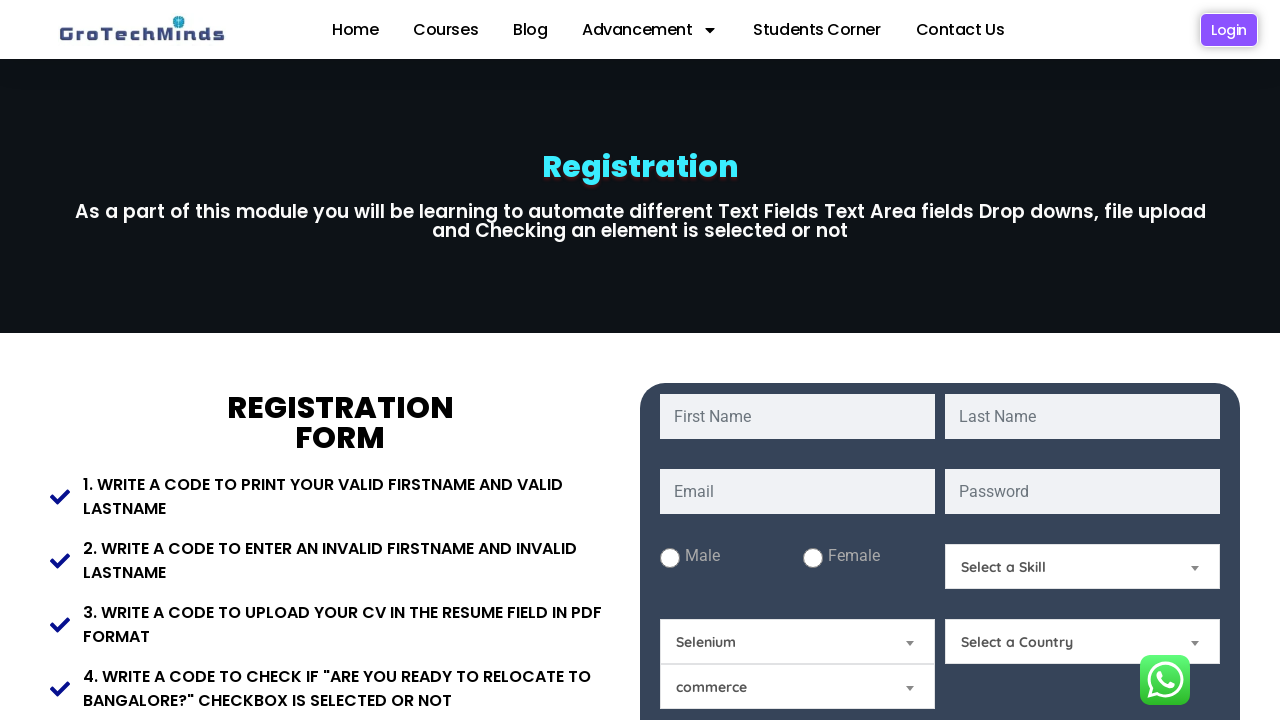

Filled first name field with 'Manish Kumar Tiwari' on #fname
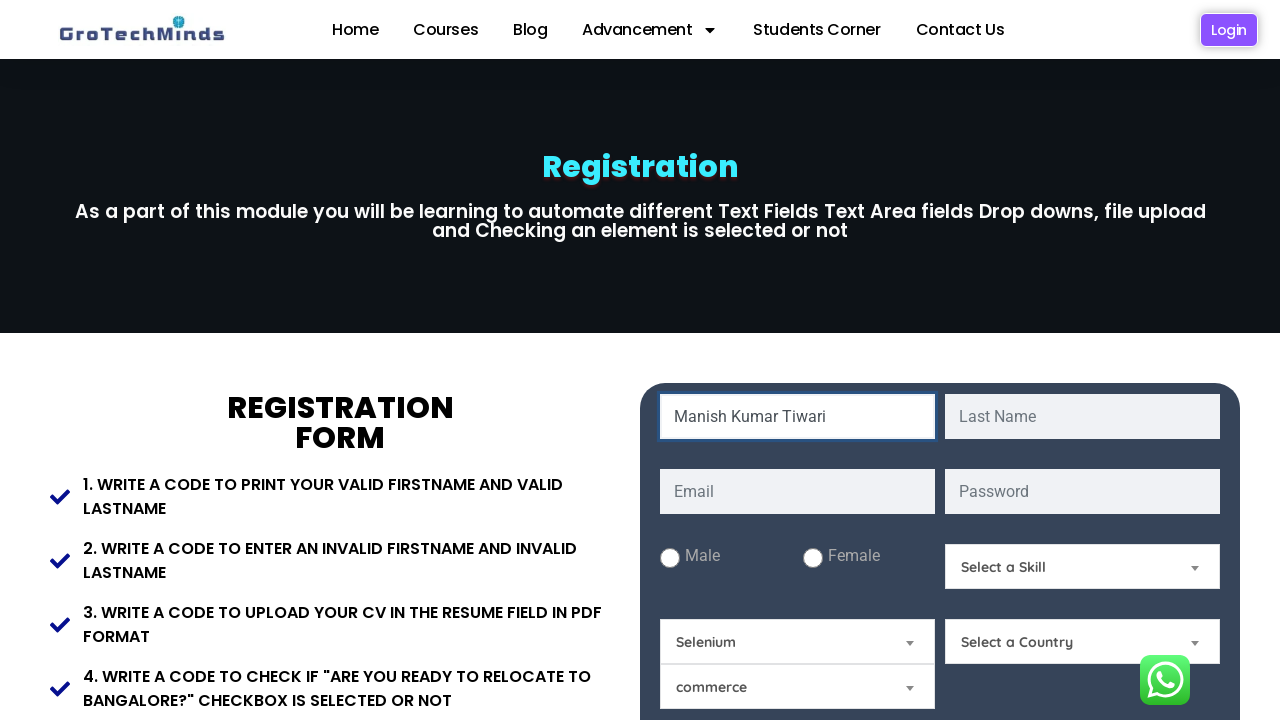

Pressed Backspace to delete character 1 of 6 on #fname
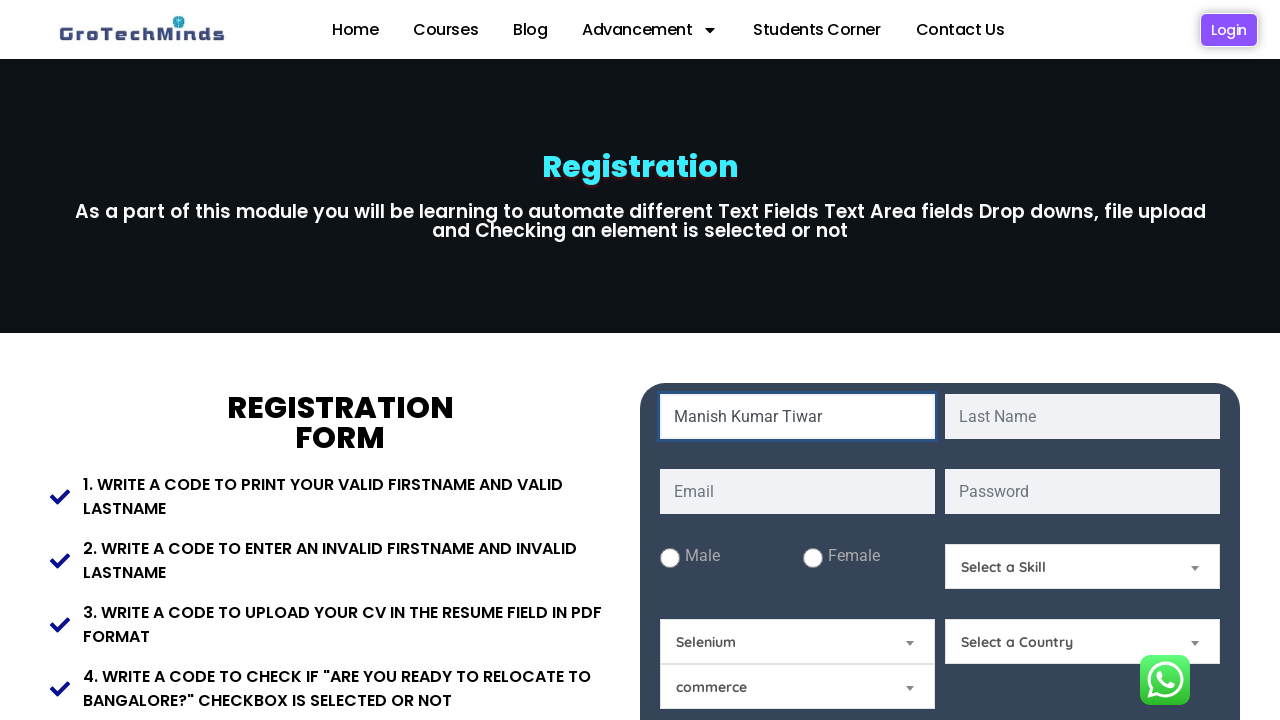

Pressed Backspace to delete character 2 of 6 on #fname
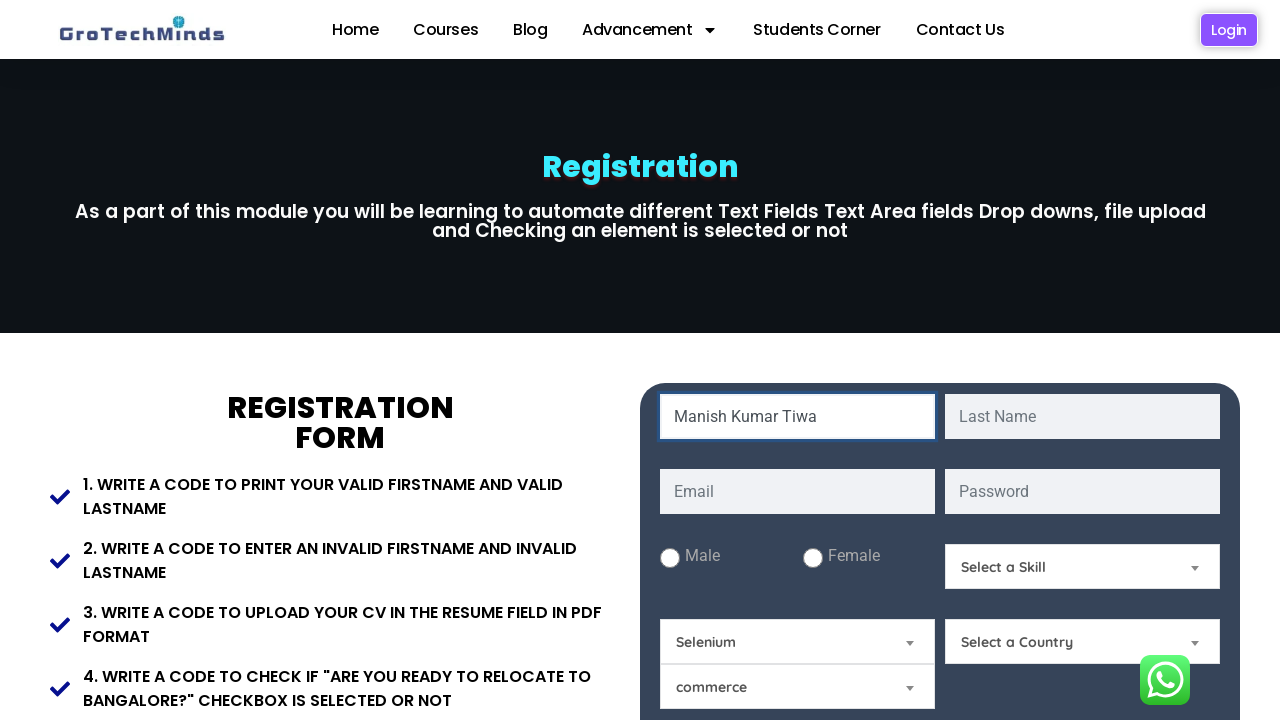

Pressed Backspace to delete character 3 of 6 on #fname
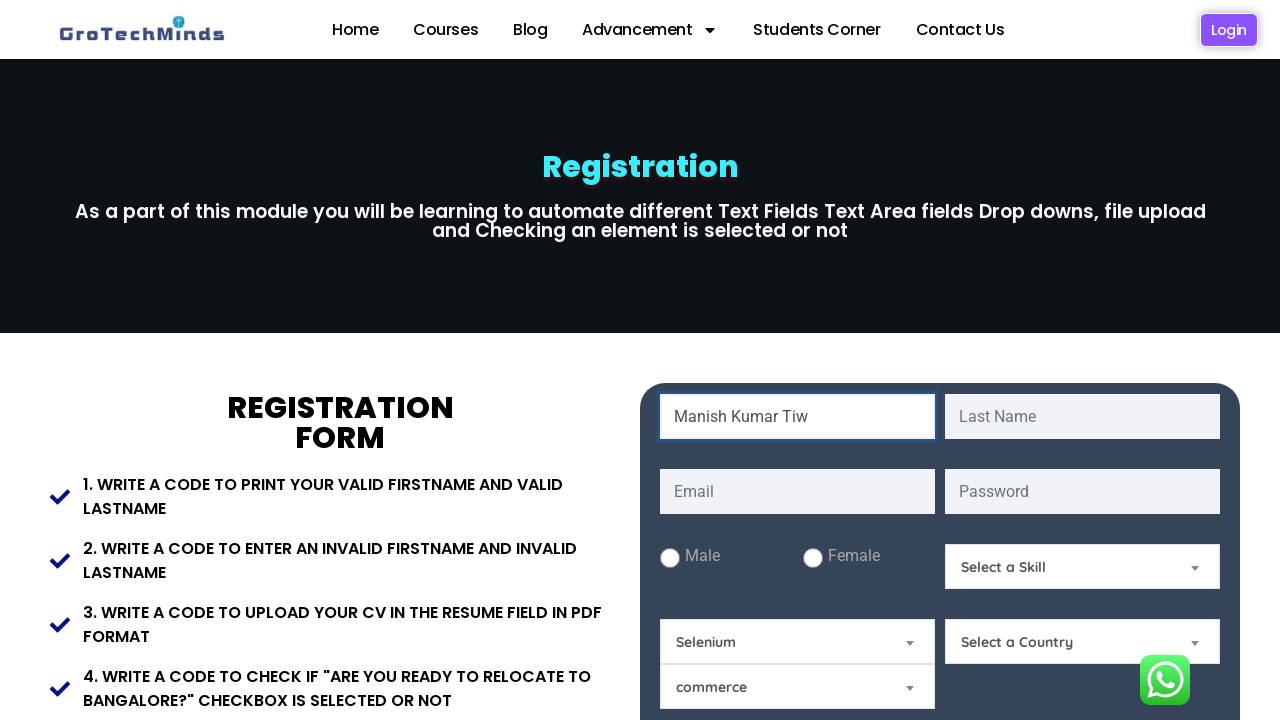

Pressed Backspace to delete character 4 of 6 on #fname
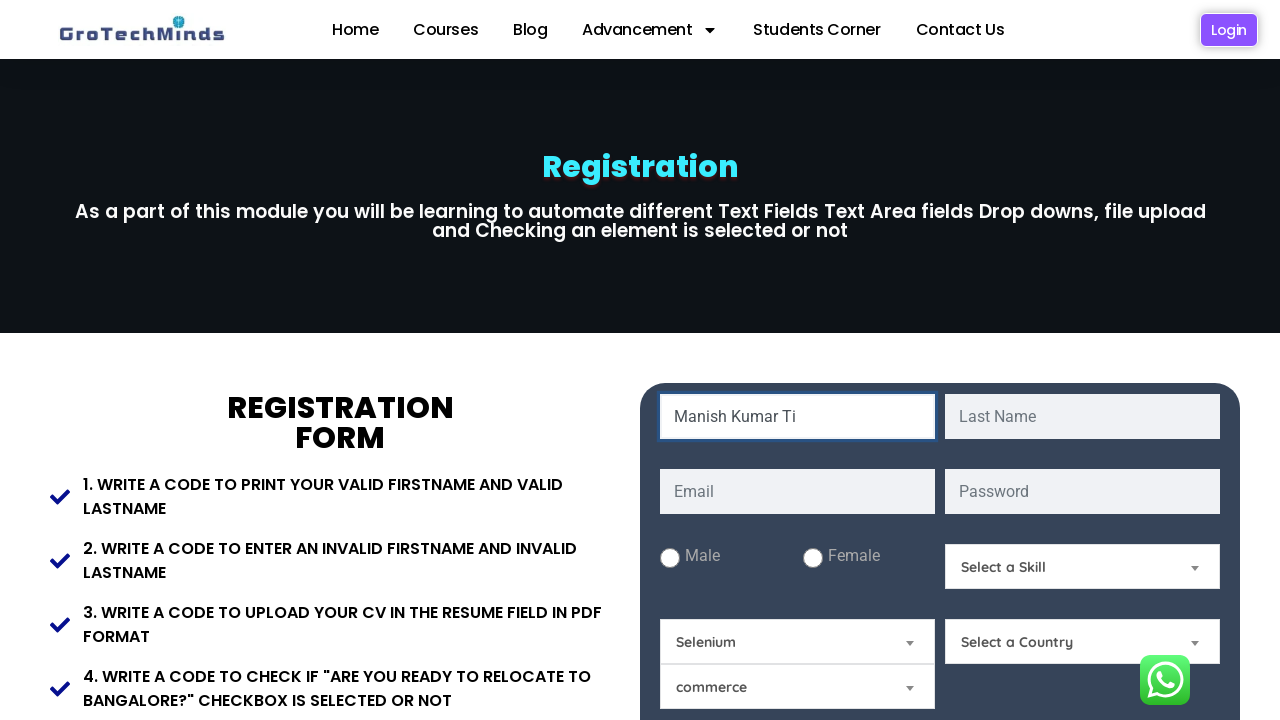

Pressed Backspace to delete character 5 of 6 on #fname
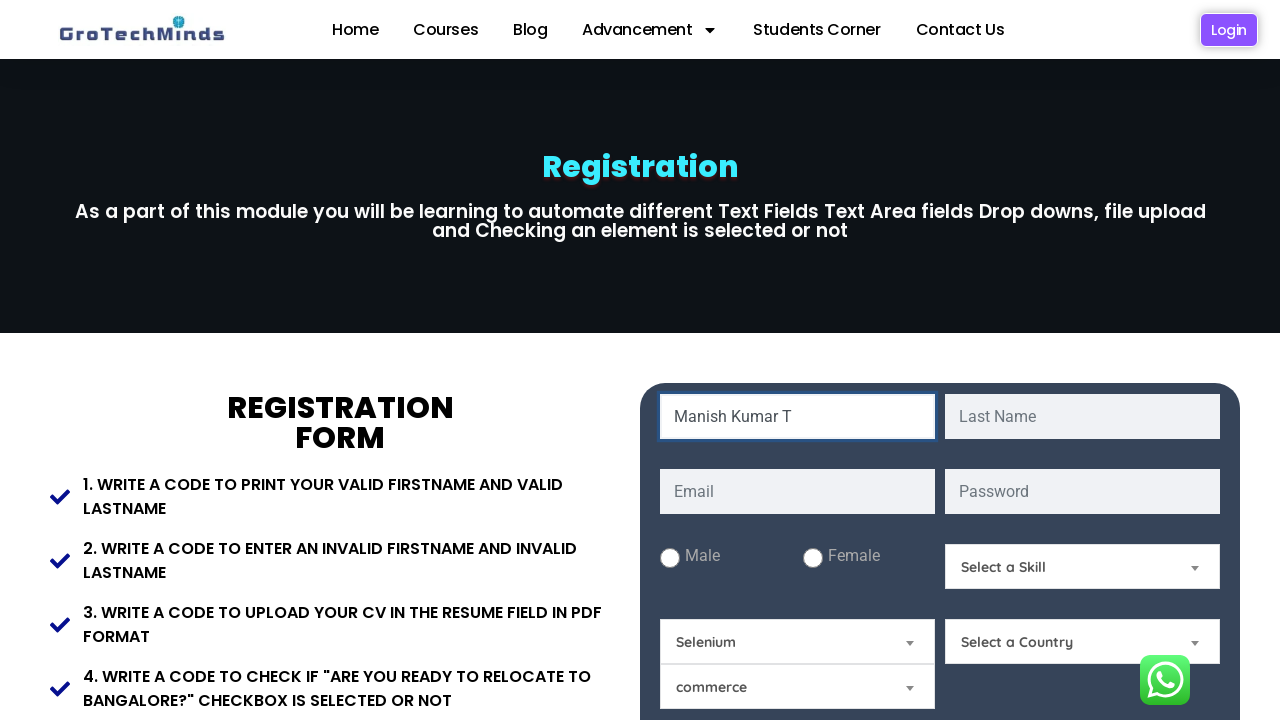

Pressed Backspace to delete character 6 of 6, removing 'Tiwari' from the field on #fname
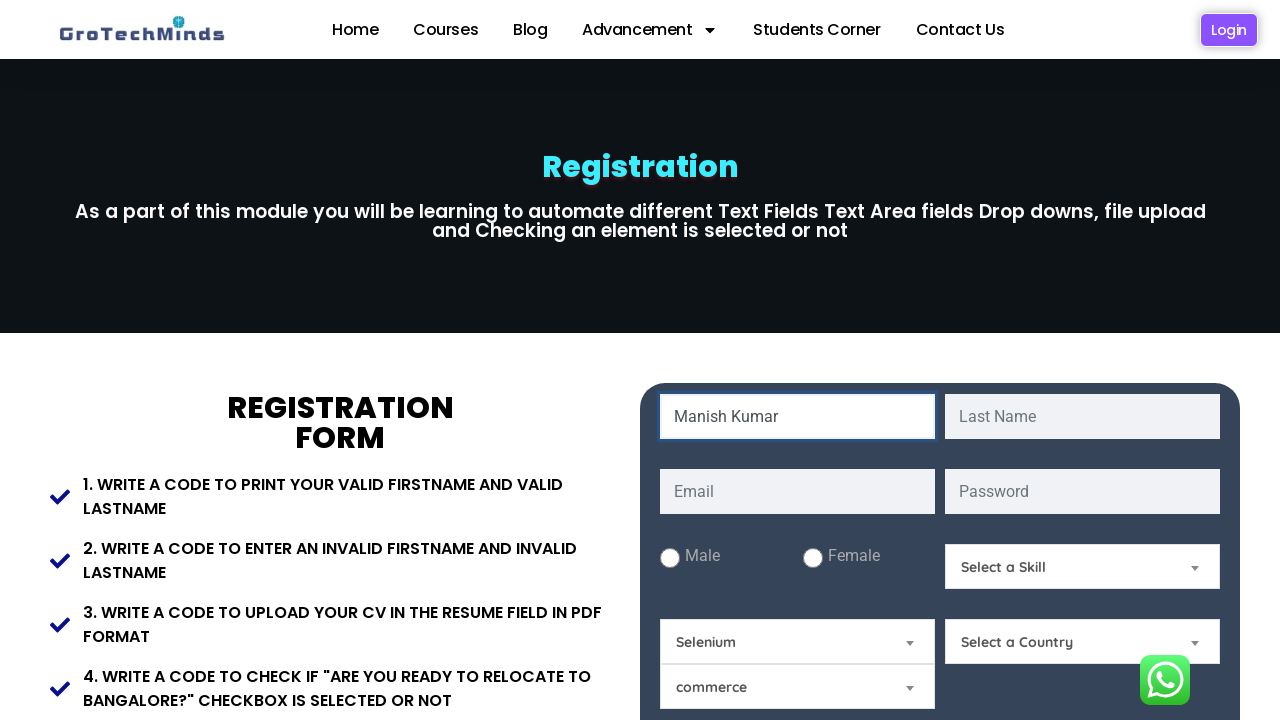

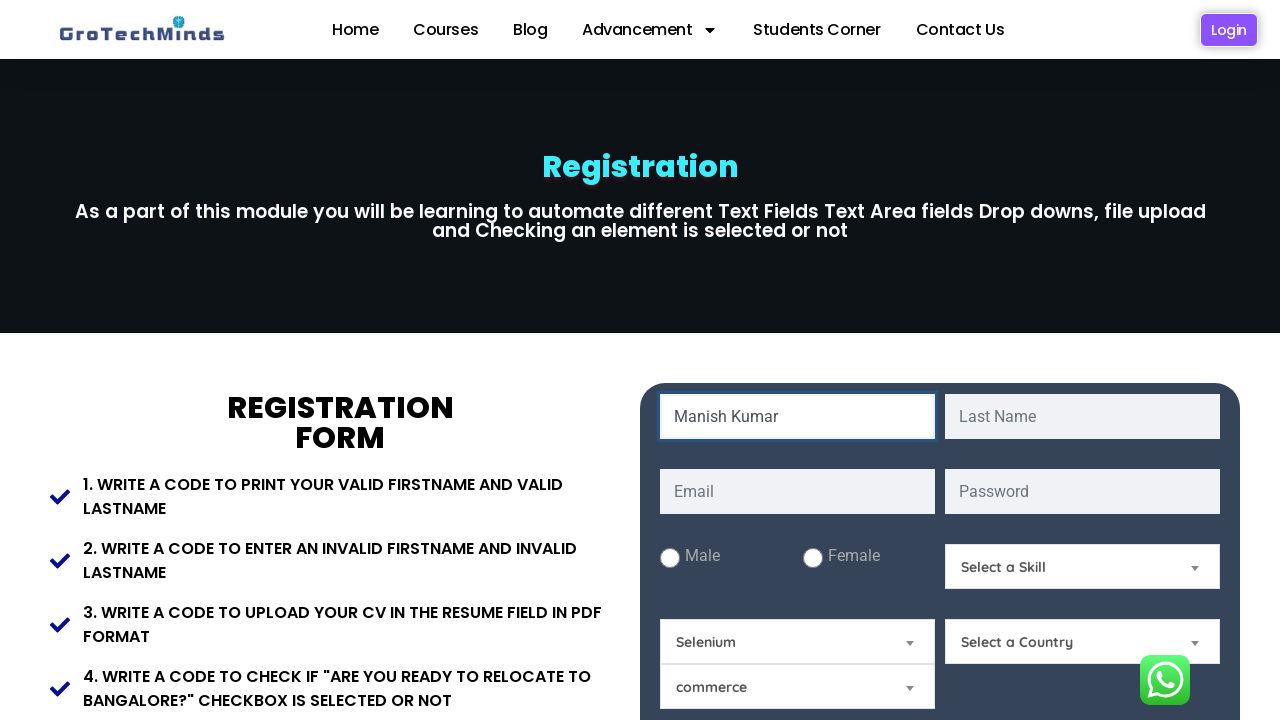